Tests various Selenium features including relative locators to find elements above/below/left/right of other elements, opens a new window to navigate to a second page, retrieves text from that page, and enters it into a form field on the original page.

Starting URL: https://rahulshettyacademy.com/angularpractice/

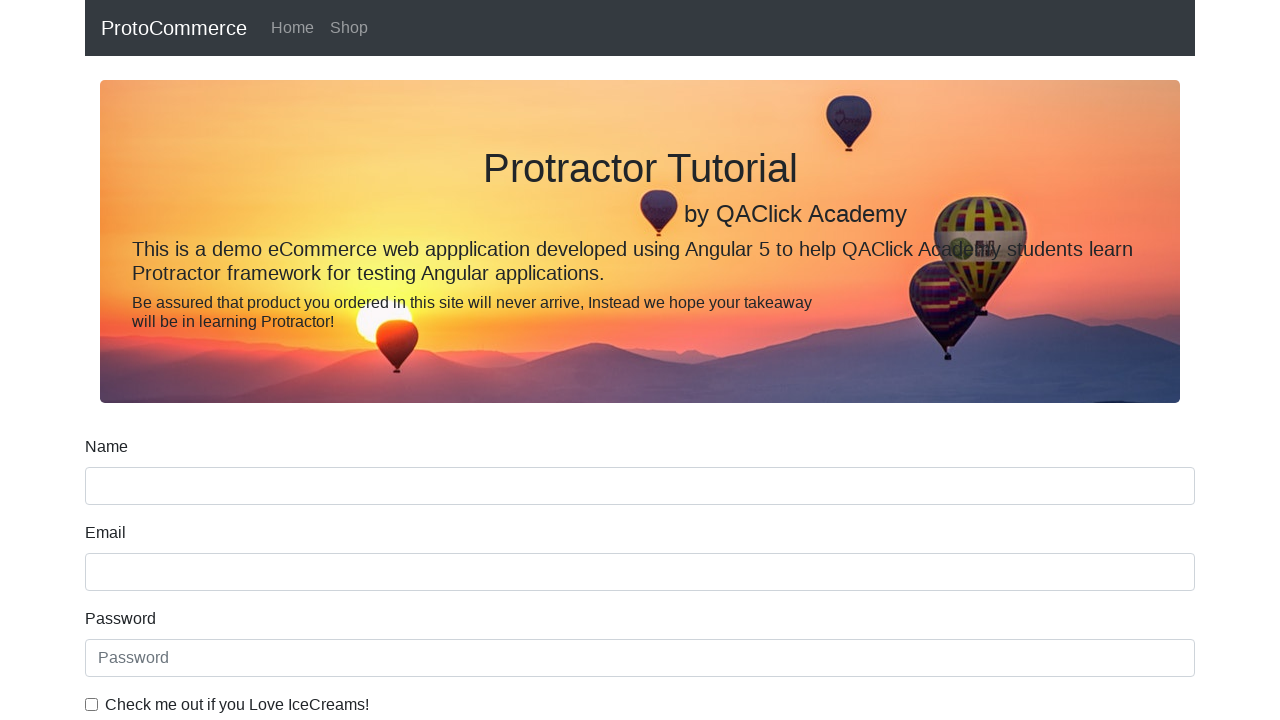

Located name input field
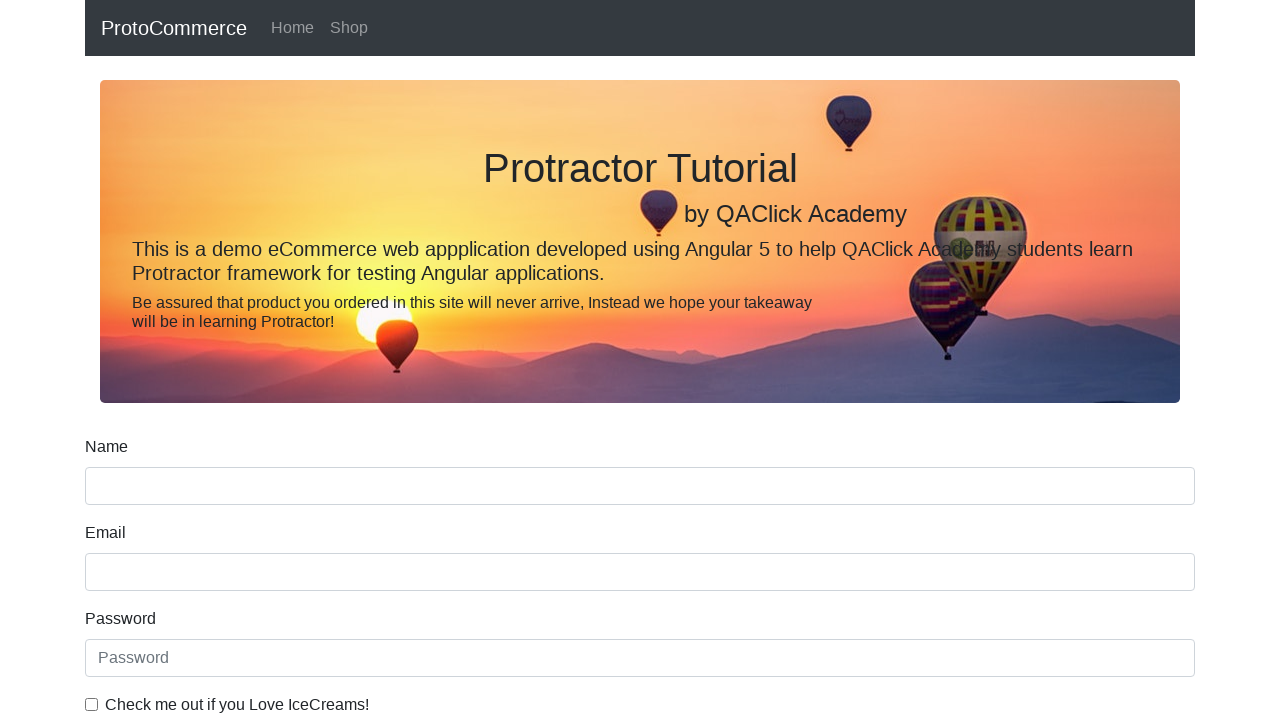

Located label above name input field
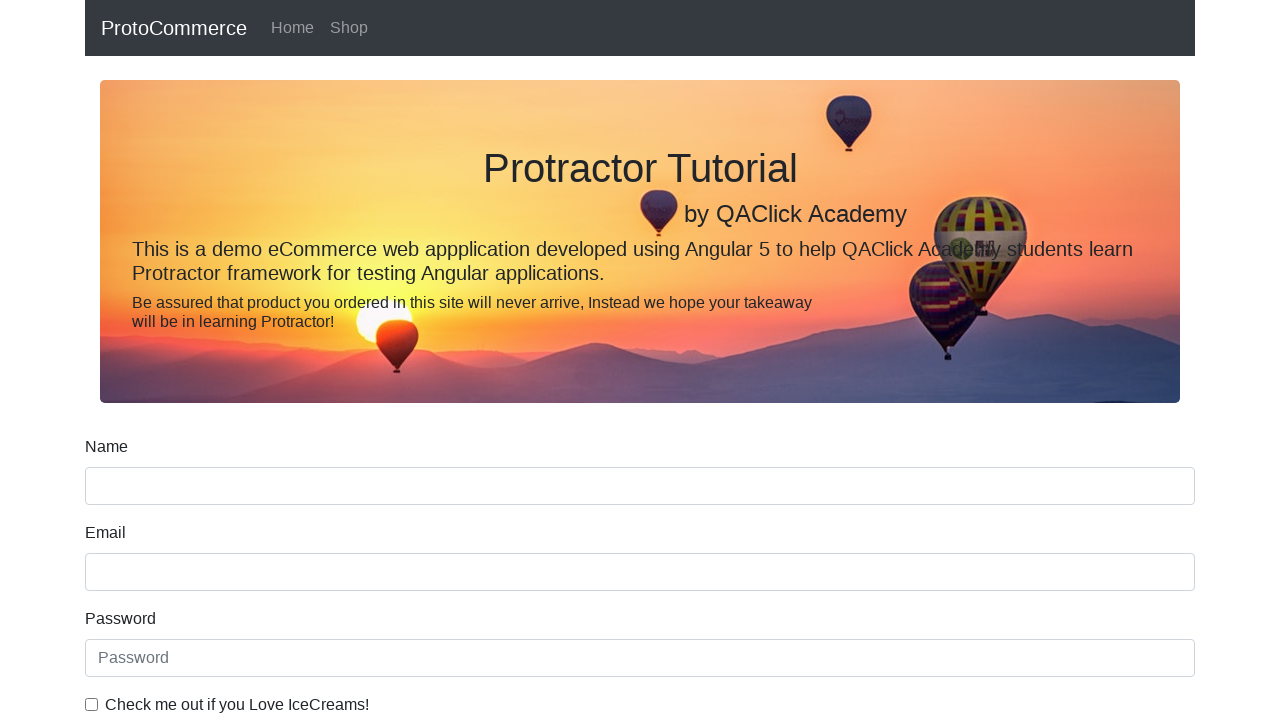

Retrieved and printed label text above name input
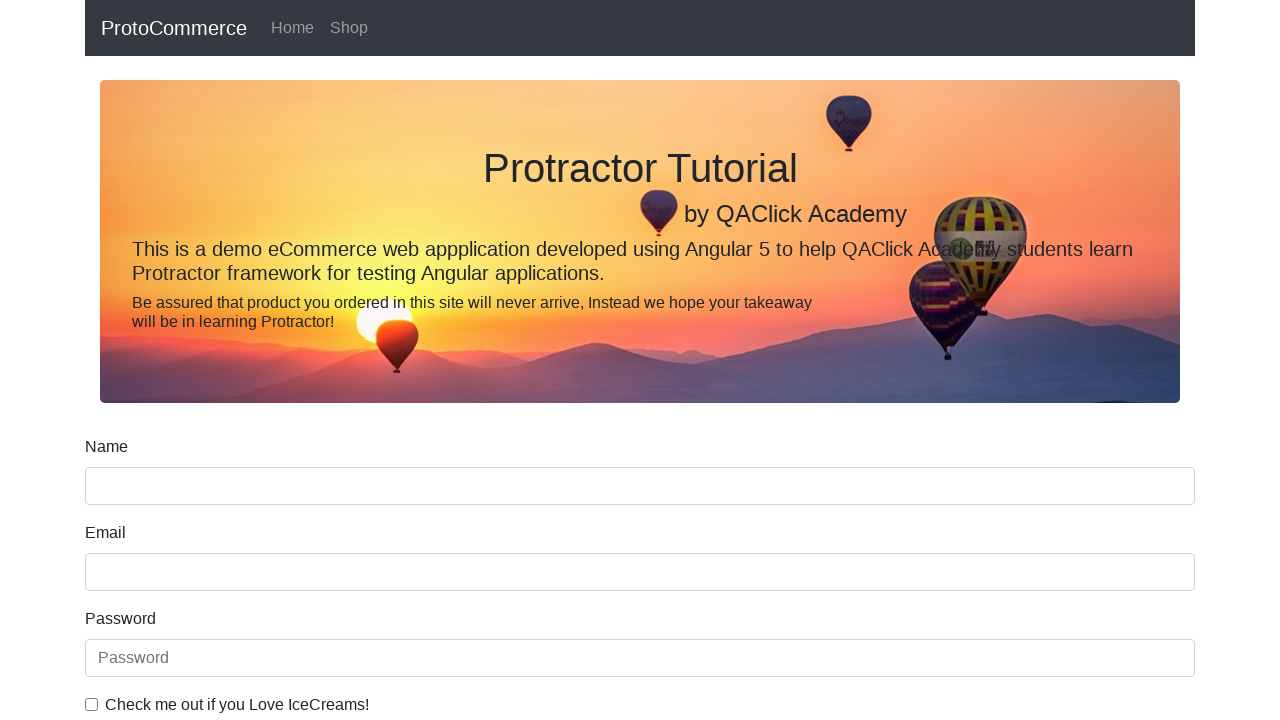

Located date of birth label
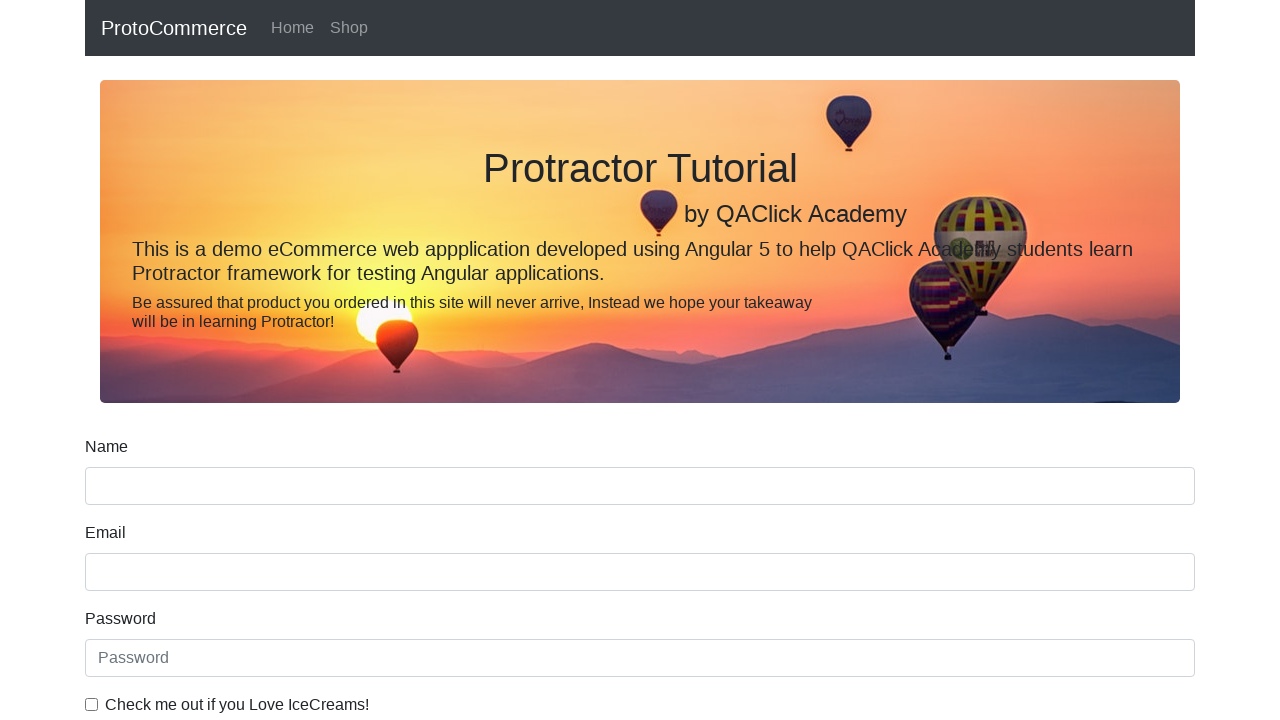

Clicked date of birth input field below label at (640, 412) on xpath=//label[@for='dateofBirth']/following::input[1]
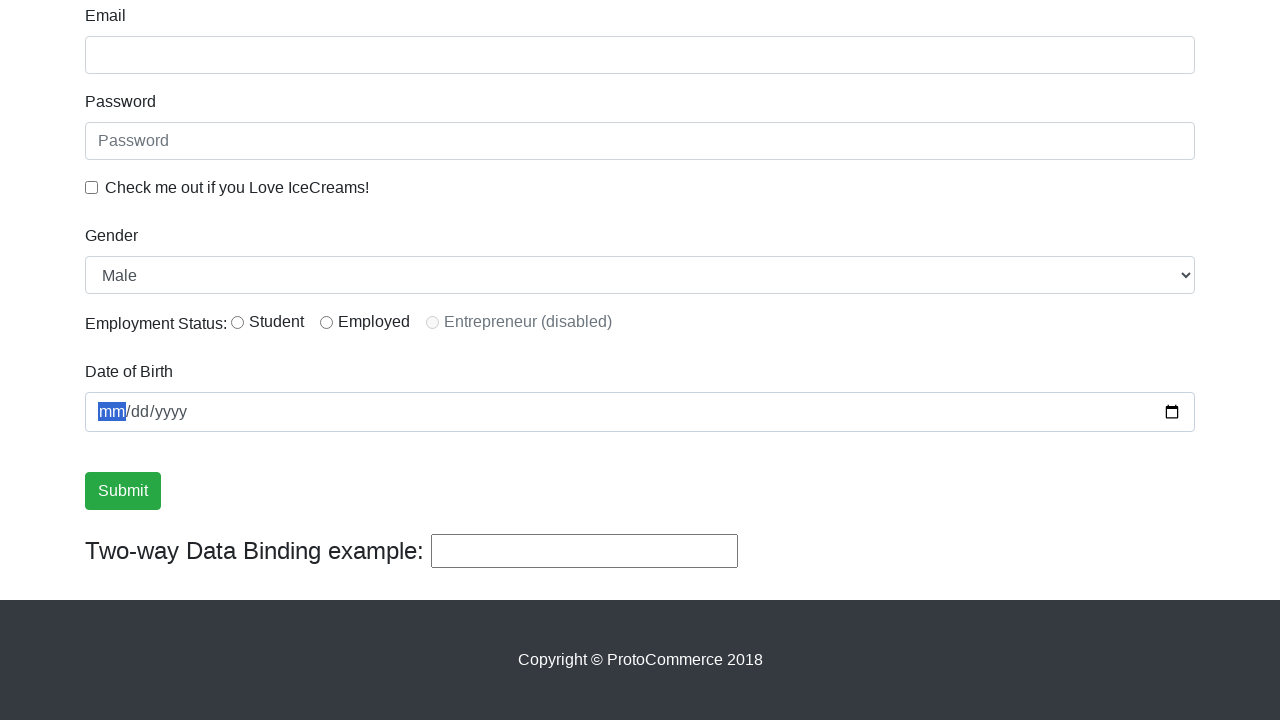

Located ice cream checkbox label
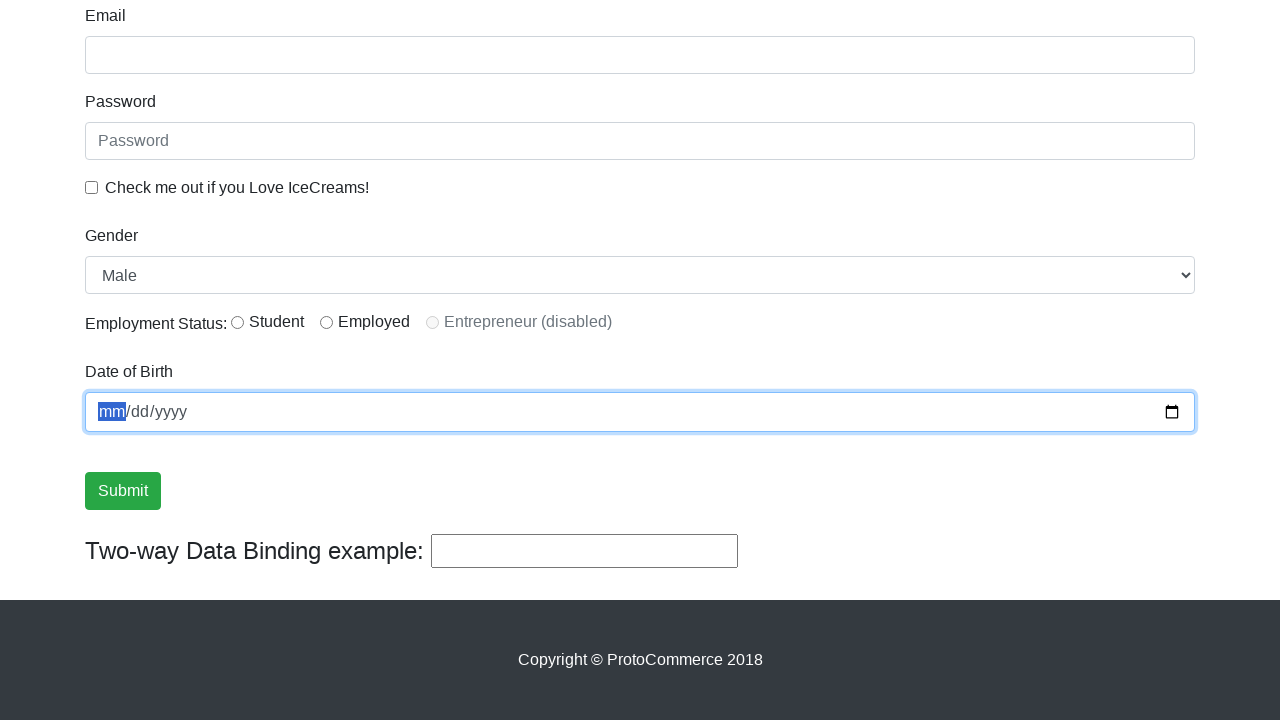

Clicked ice cream checkbox to the left of label at (92, 187) on xpath=//label[text()='Check me out if you Love IceCreams!']/preceding-sibling::i
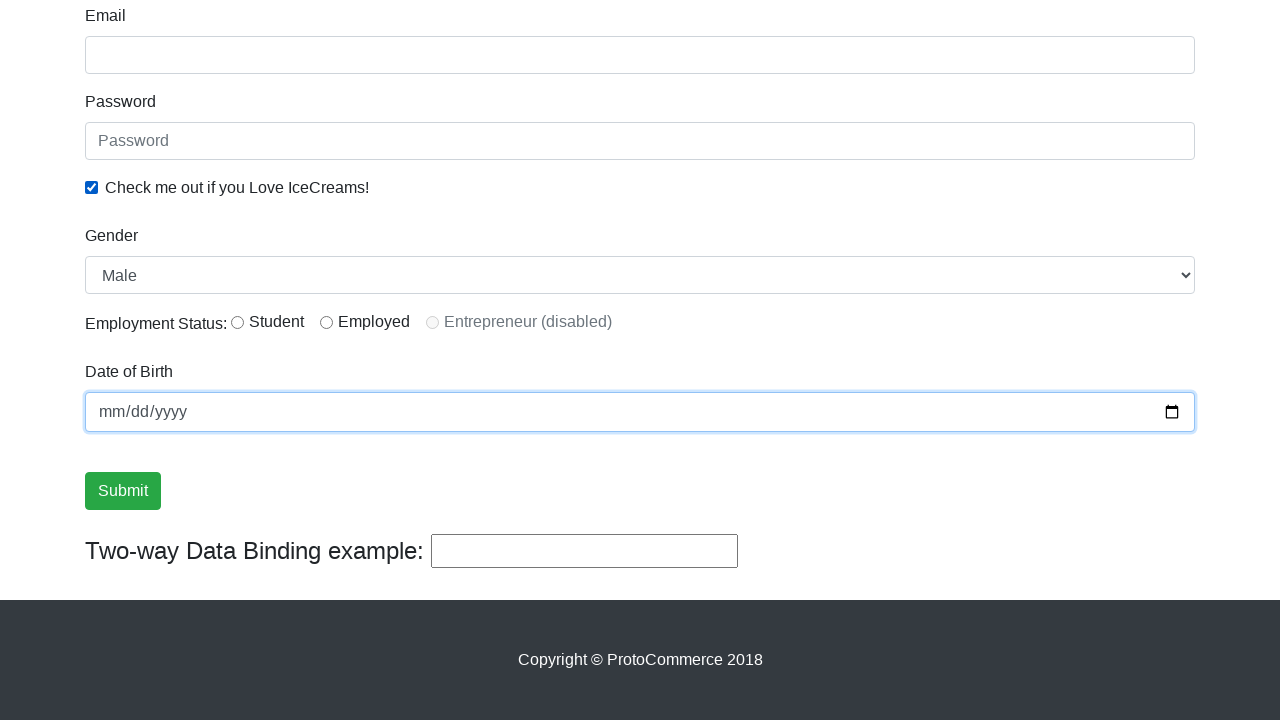

Located radio button with id inlineRadio1
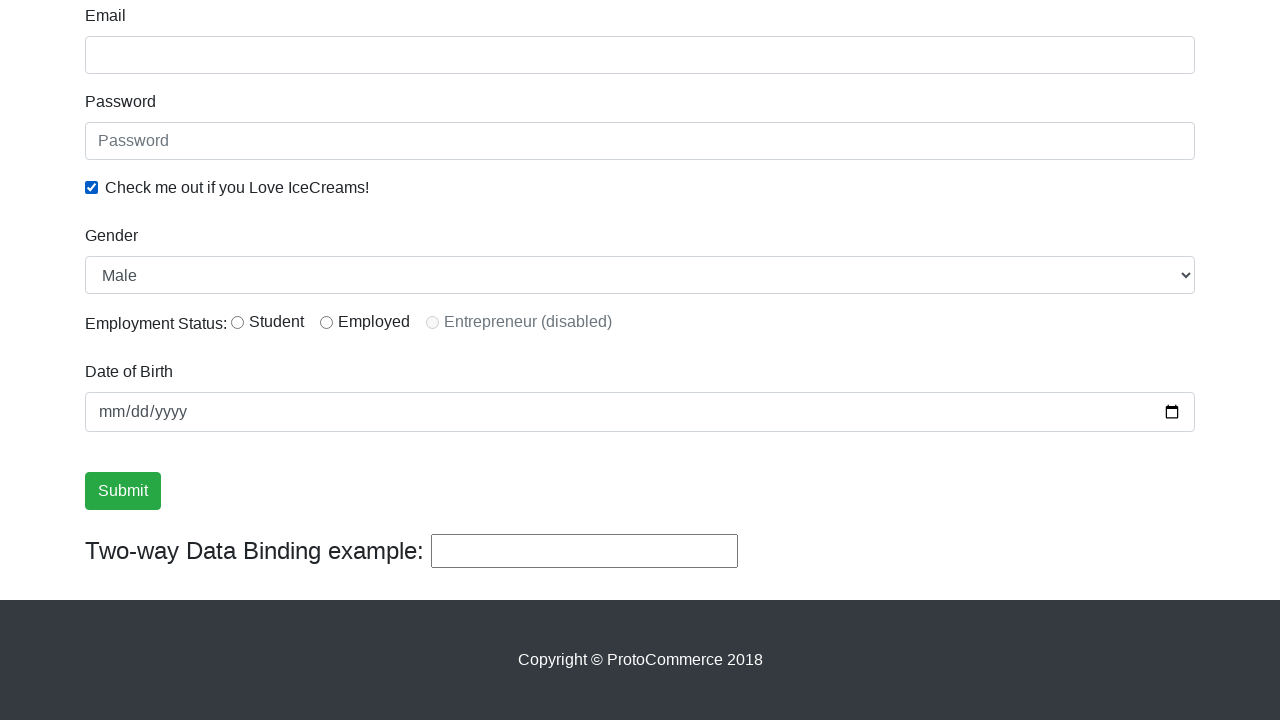

Located label to the right of radio button
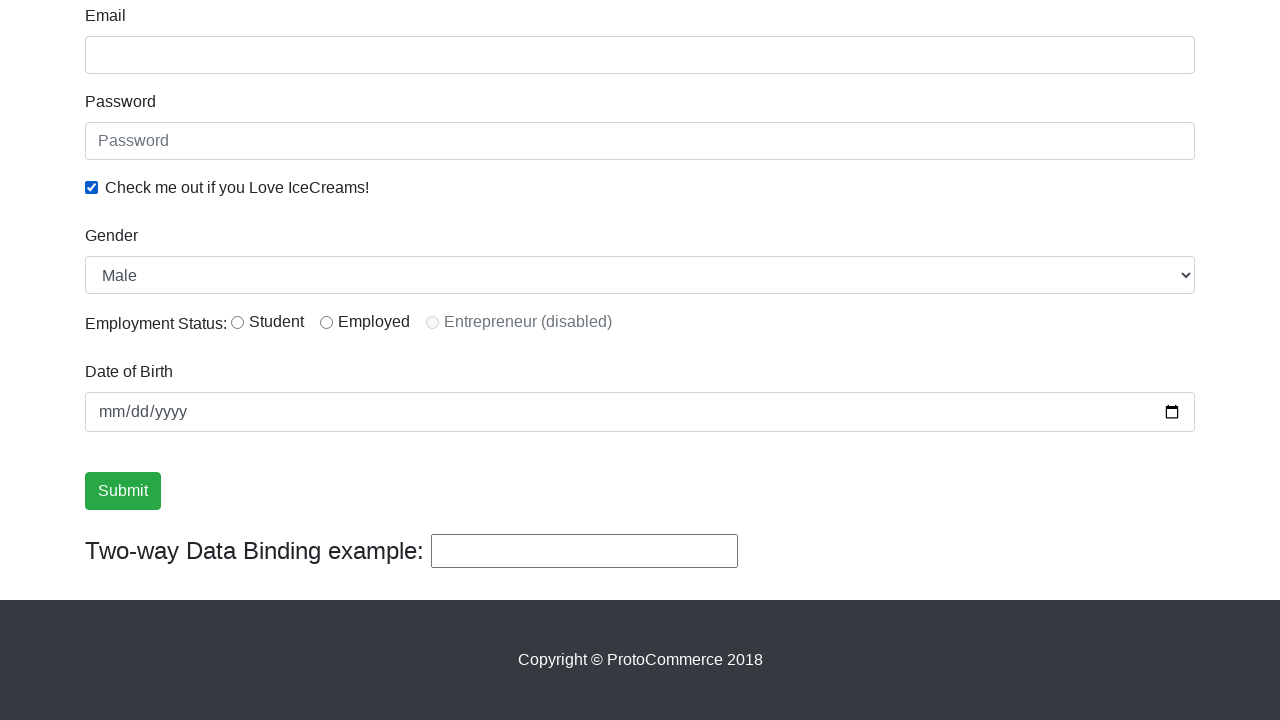

Retrieved and printed label text to the right of radio button
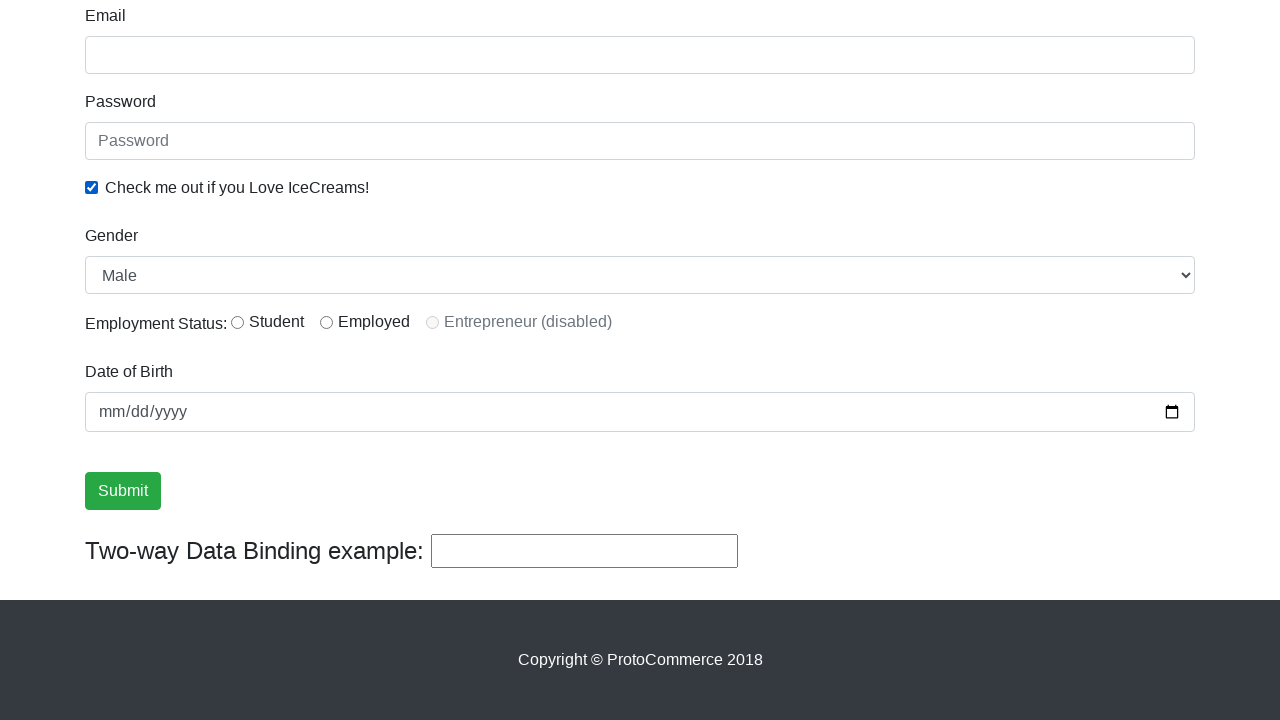

Opened a new browser tab/window
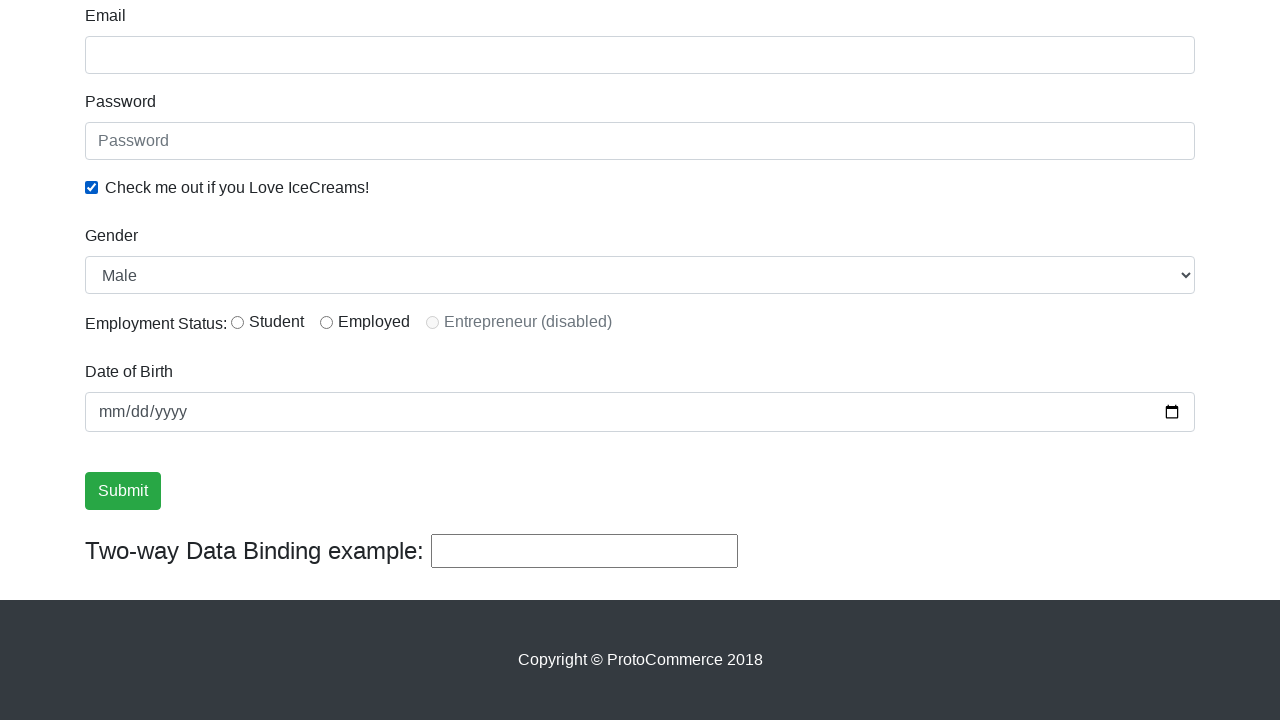

Navigated new tab to Selenium Practice page
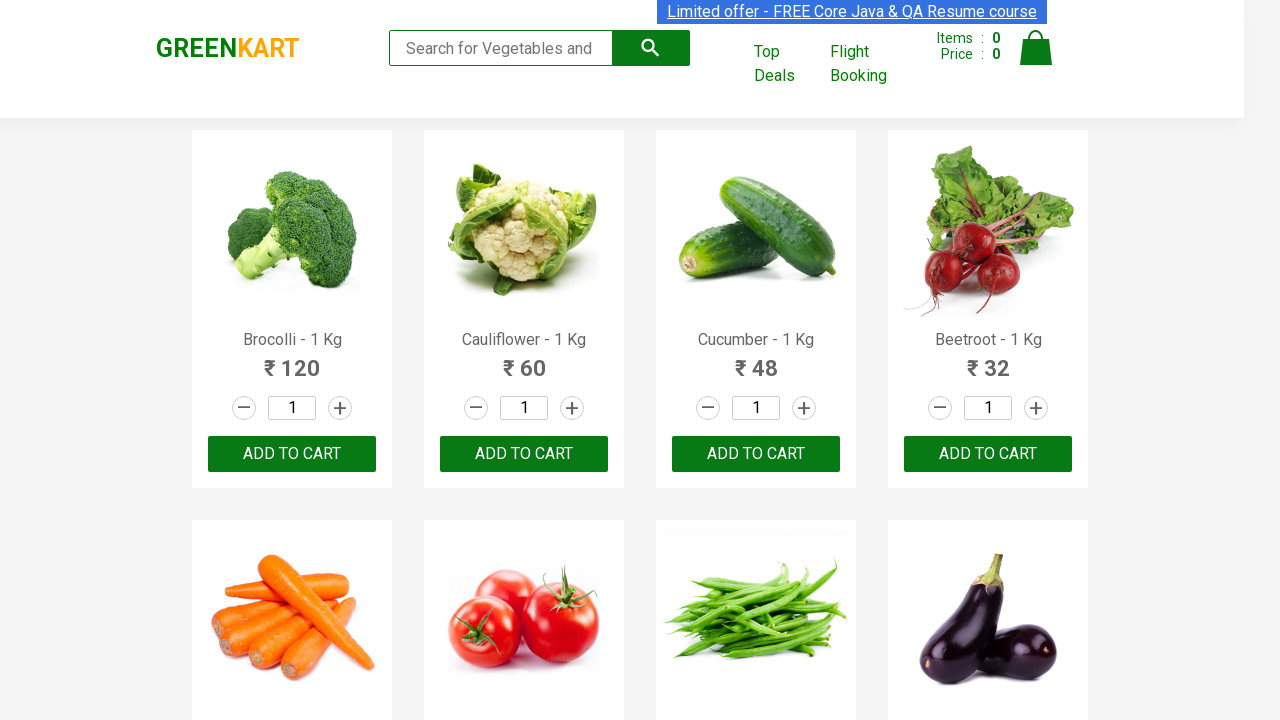

Retrieved logo text from new page
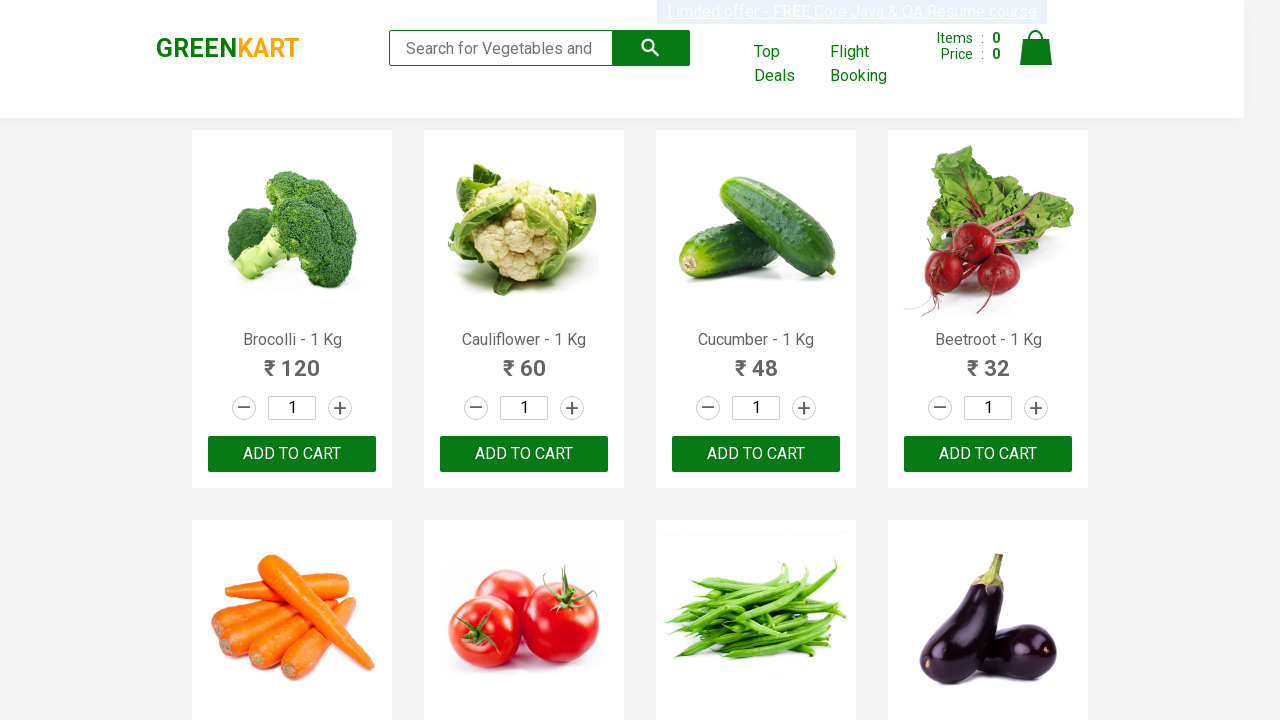

Filled name input field with retrieved logo text from second page on xpath=//div[@class='form-group']//input[@name='name']
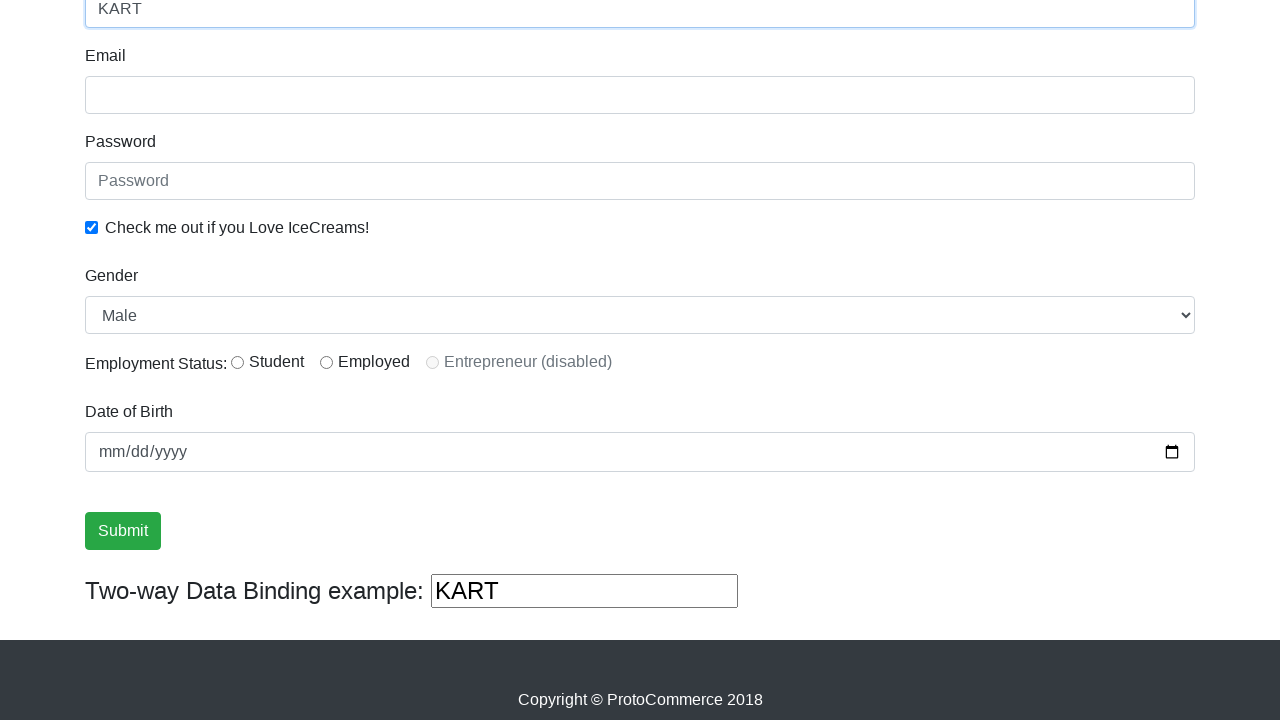

Retrieved bounding box dimensions of name input field
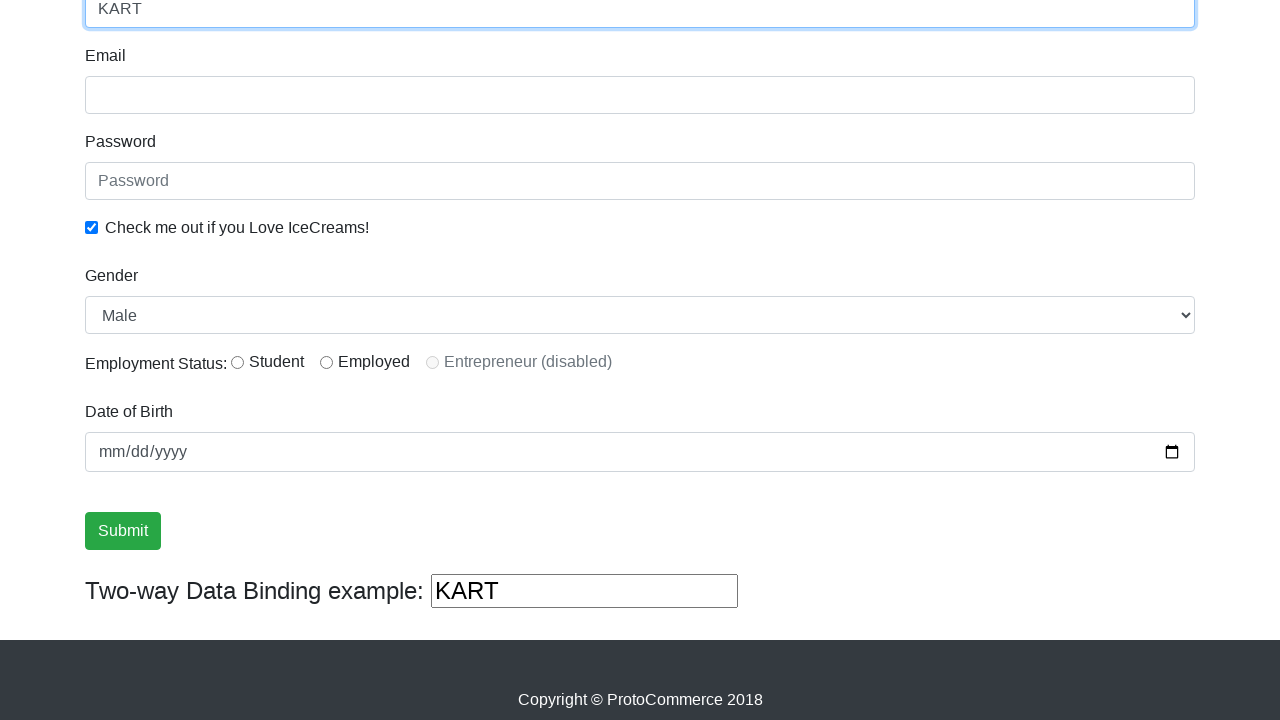

Printed name input bounding box dimensions: height=38, width=1110
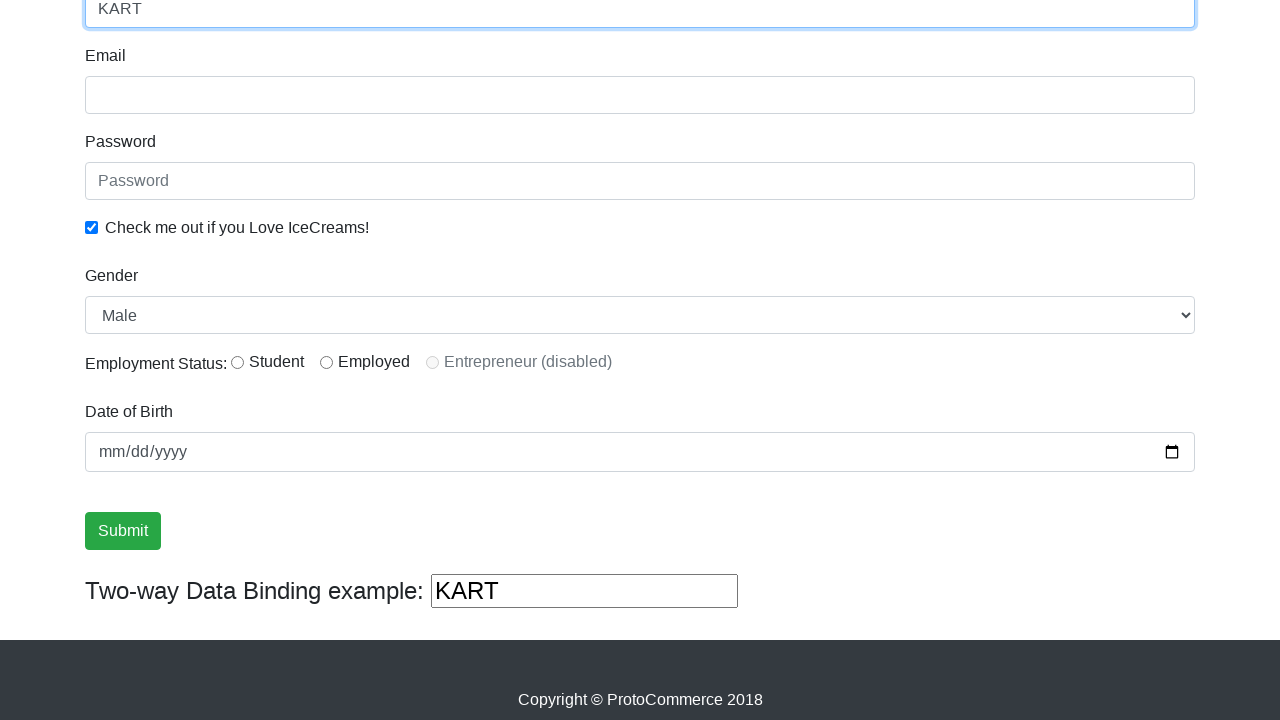

Closed the second browser tab/window
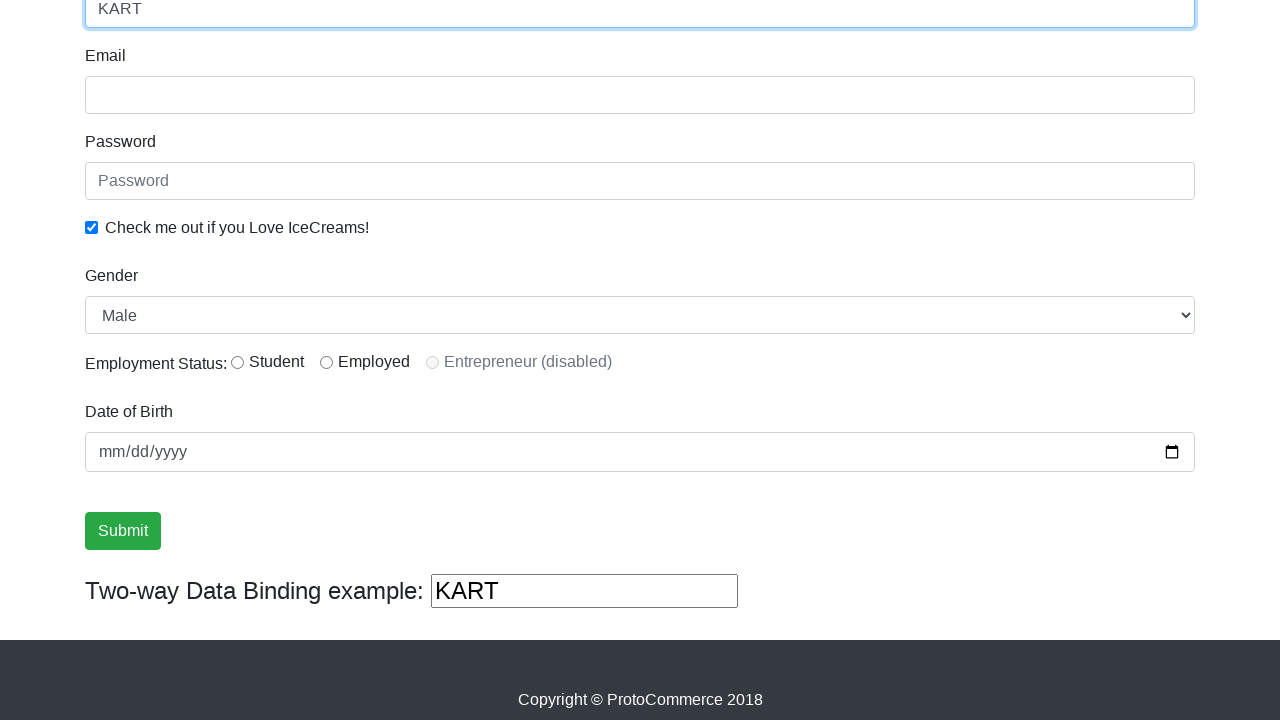

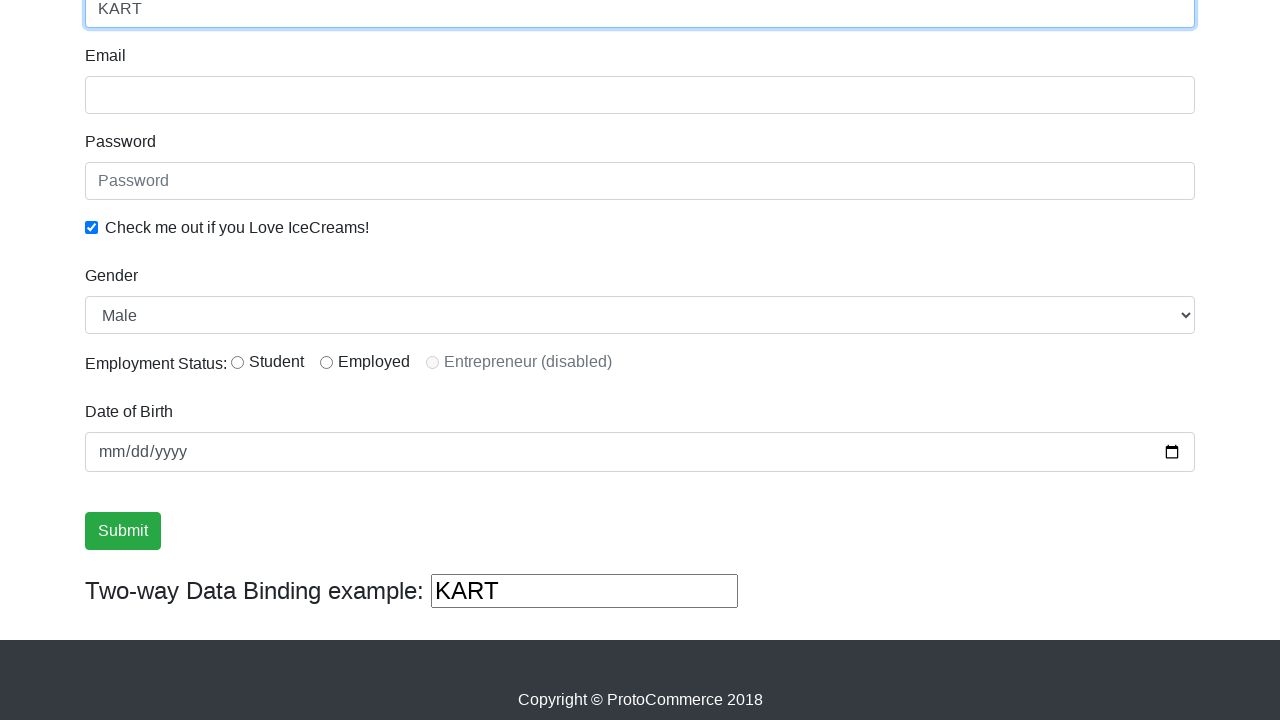